Tests JavaScript prompt alert by clicking a button, entering text in the prompt dialog, and verifying the entered text is displayed

Starting URL: https://demoqa.com/alerts

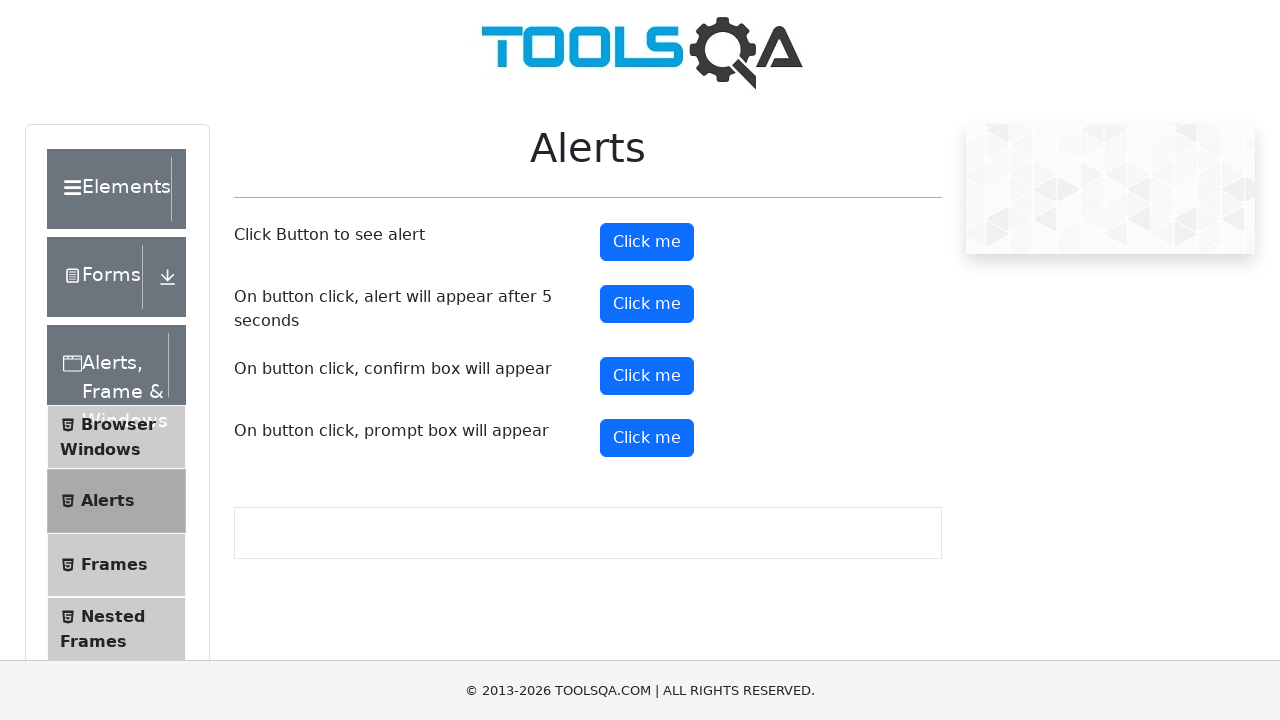

Set up dialog handler to accept prompt with text 'Selenium Test'
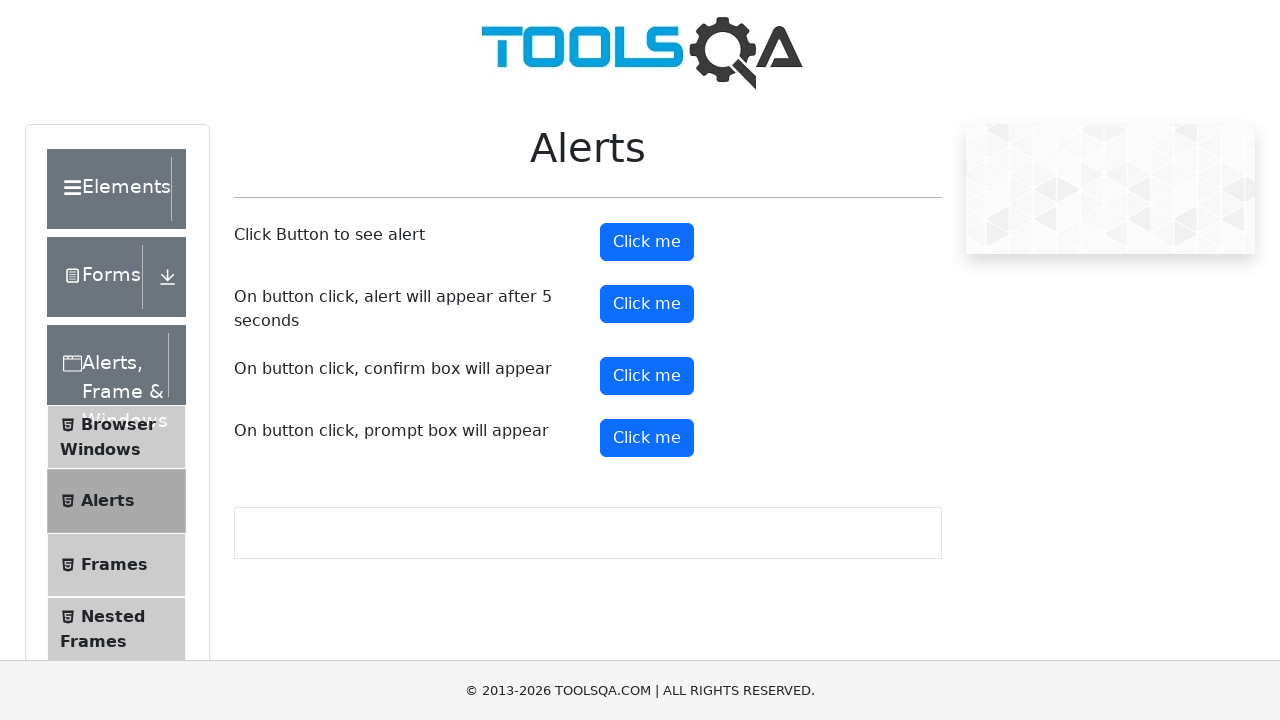

Scrolled prompt button into view
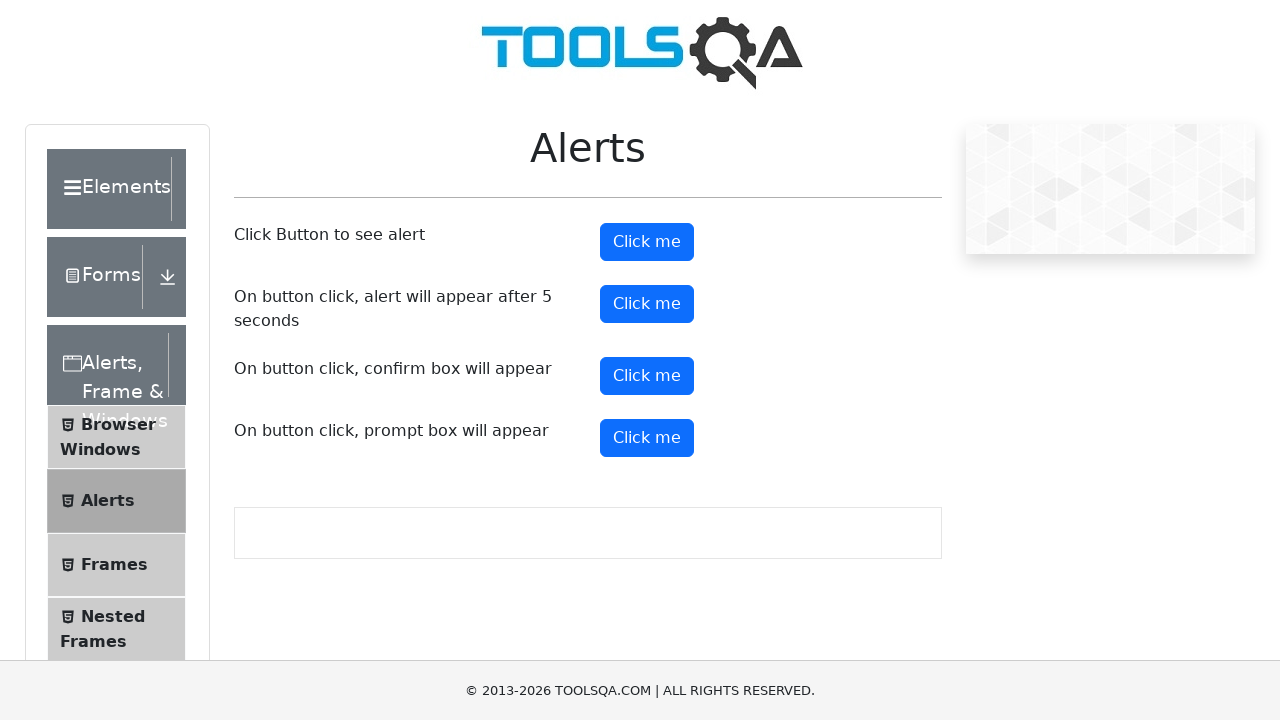

Clicked the prompt button to trigger JavaScript alert at (647, 438) on #promtButton
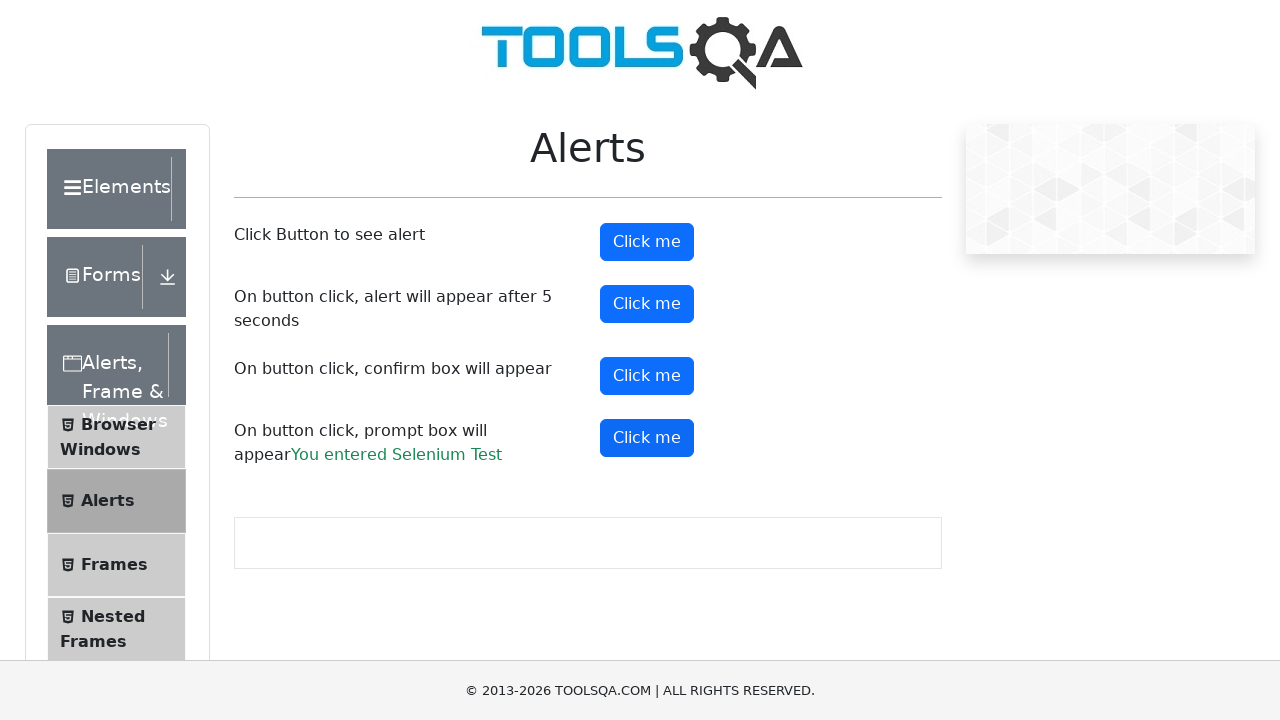

Verified that prompt result text appeared on the page
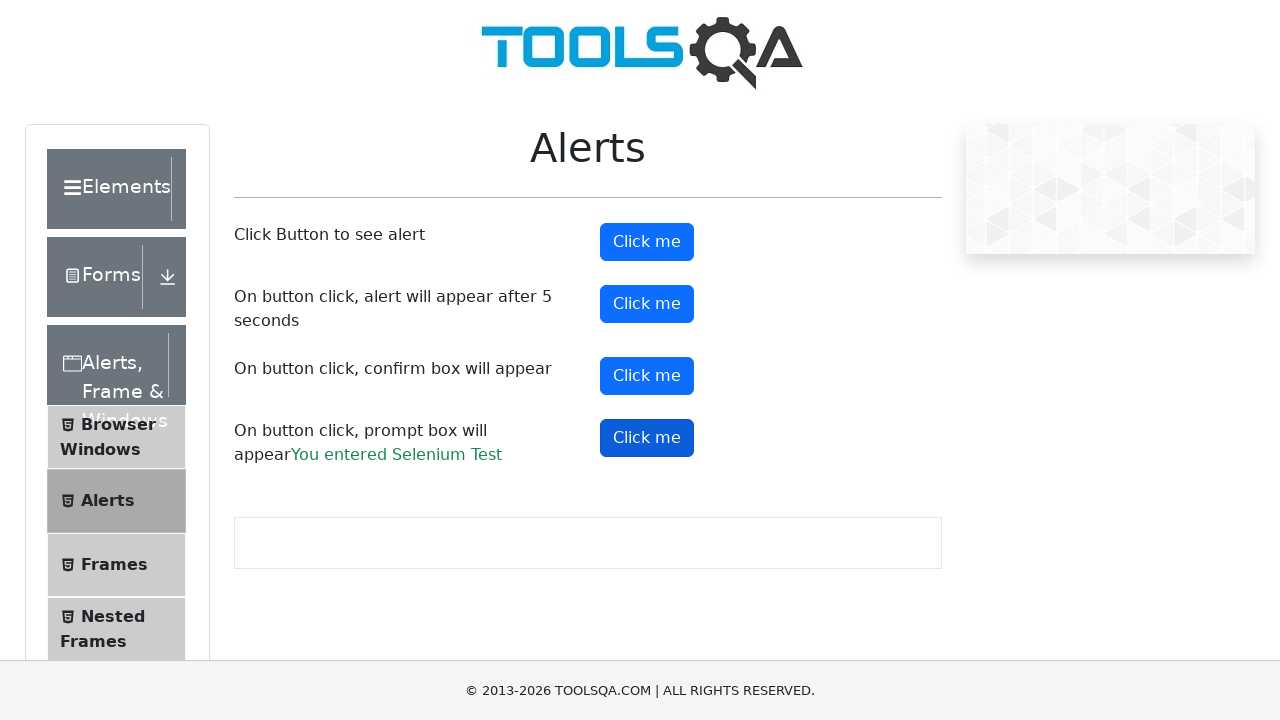

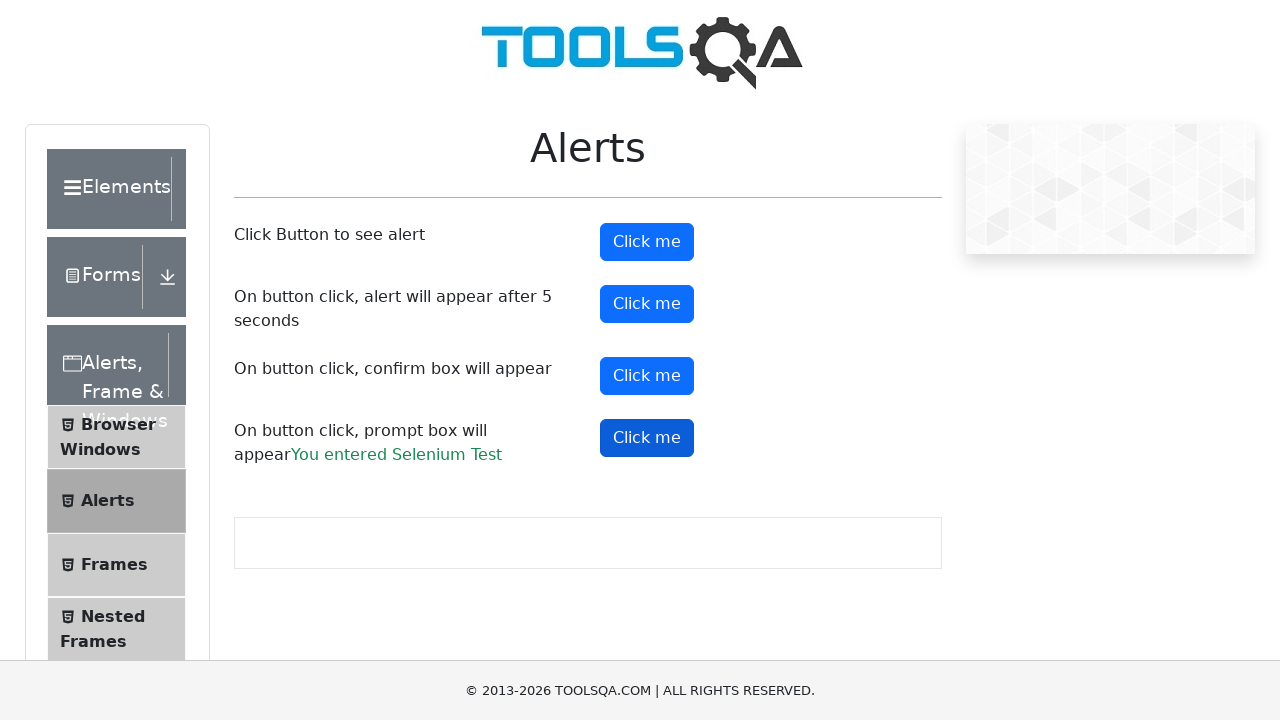